Tests keyboard input functionality by entering text into a form field, verifying the input, and then clearing it

Starting URL: https://bonigarcia.dev/selenium-webdriver-java/web-form.html

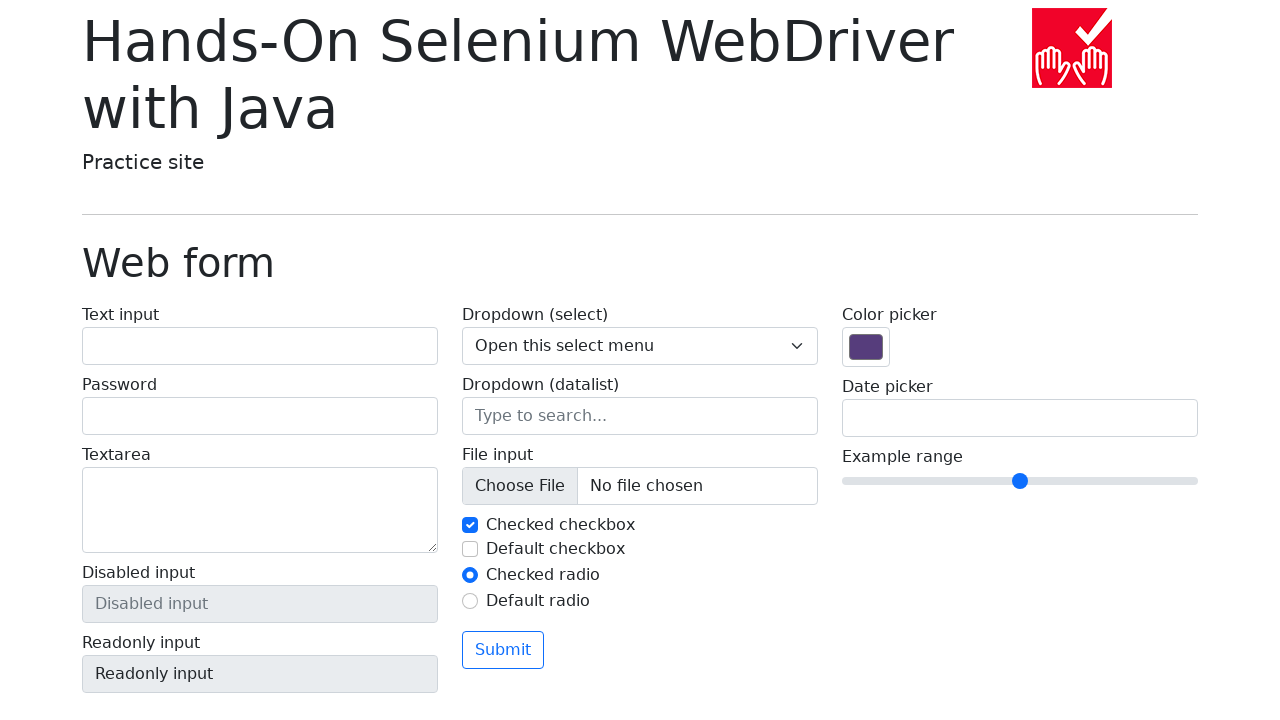

Navigated to web form page
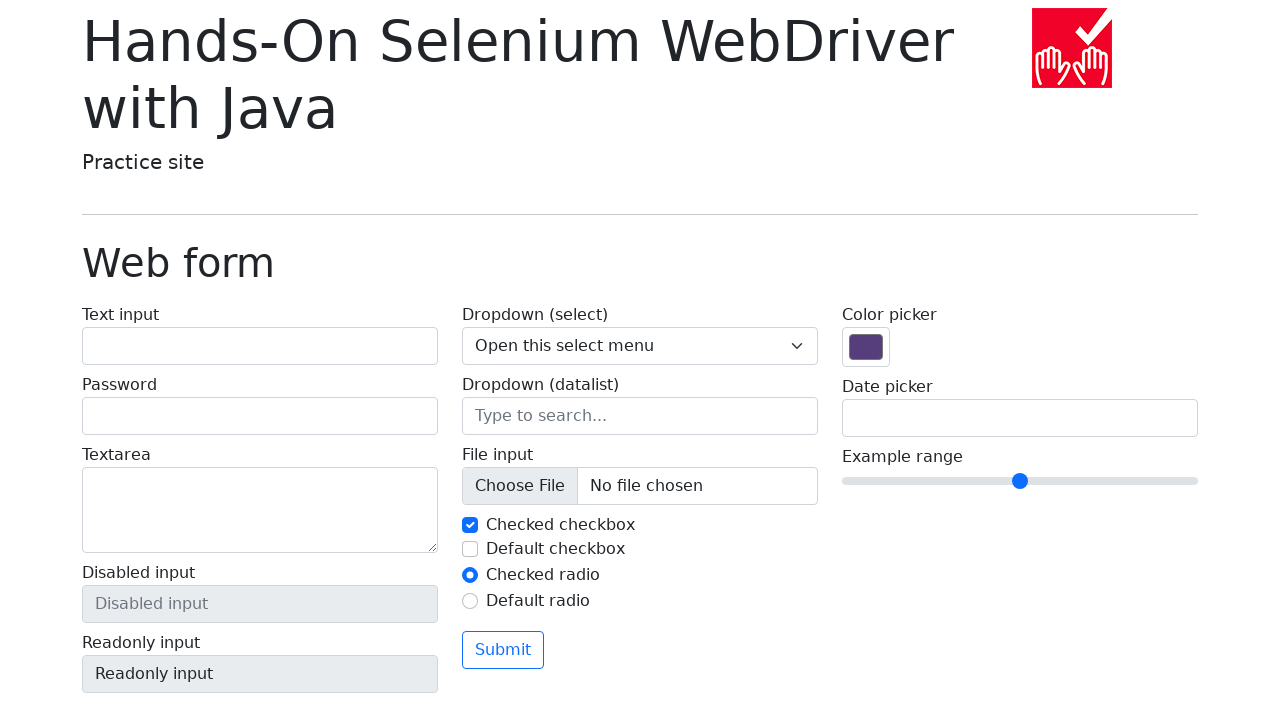

Entered 'Hello World' into text input field on input[name='my-text']
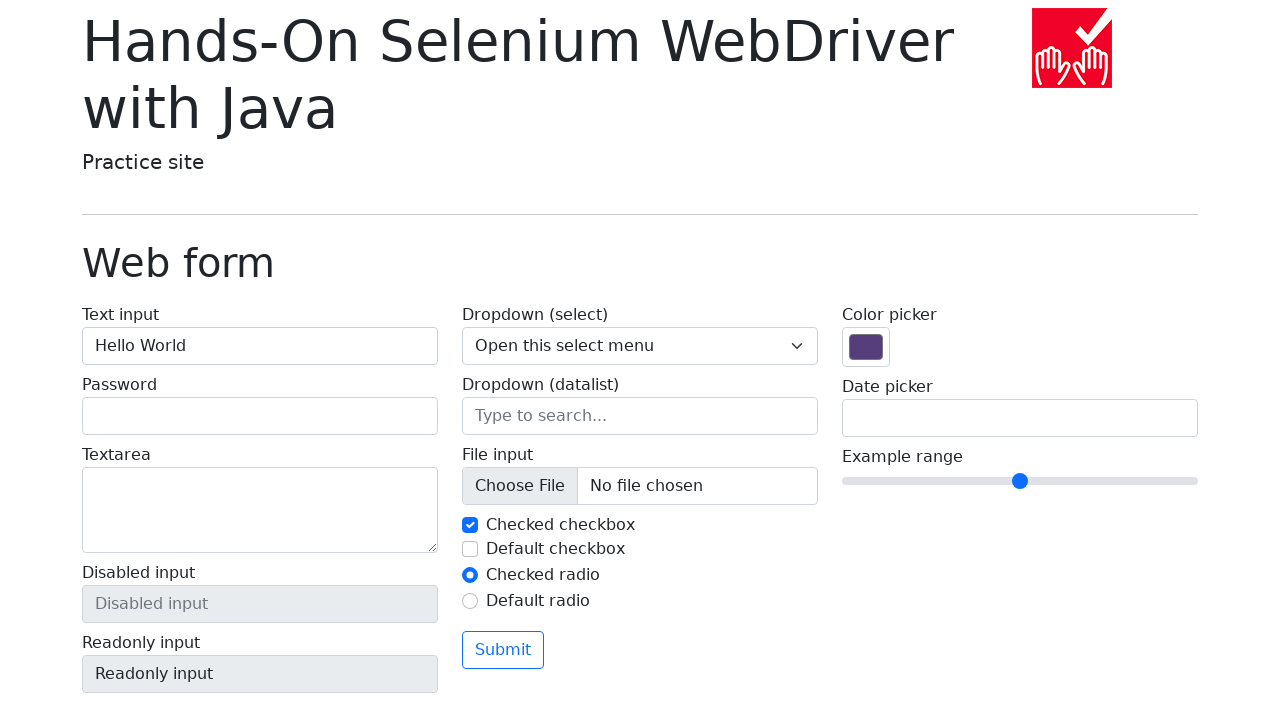

Verified that 'Hello World' was successfully entered in the text field
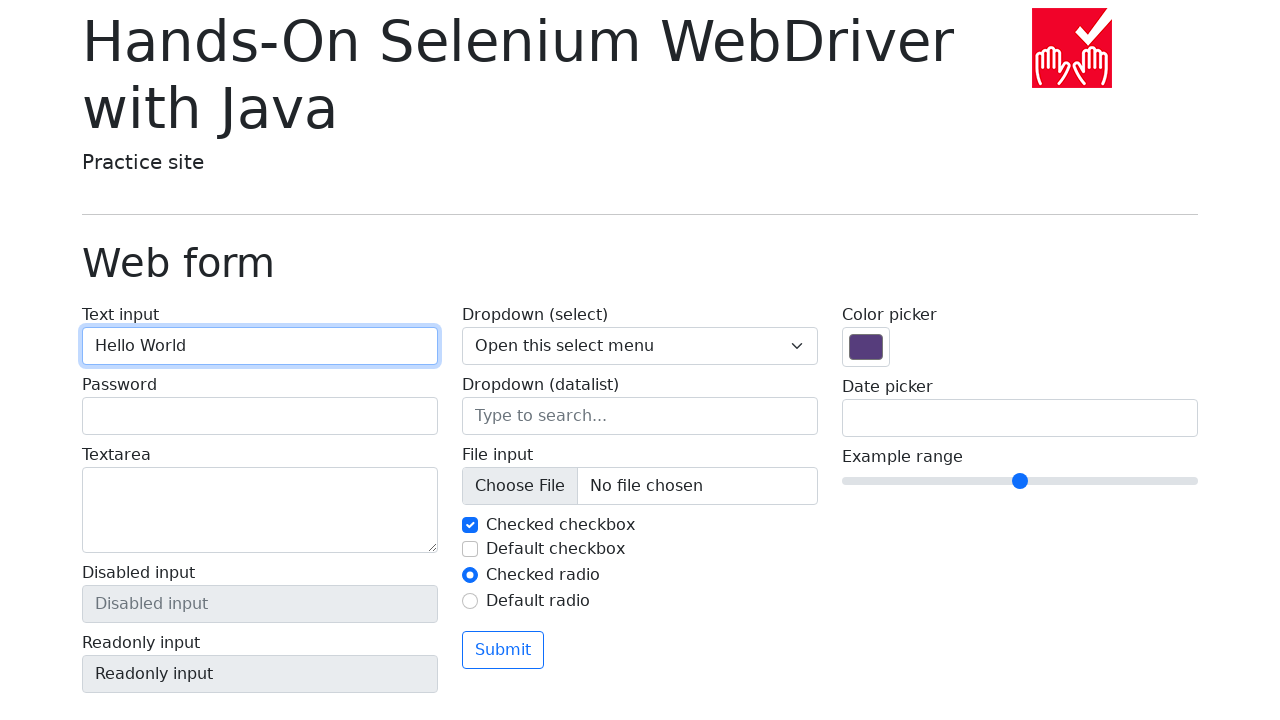

Cleared the text input field on input[name='my-text']
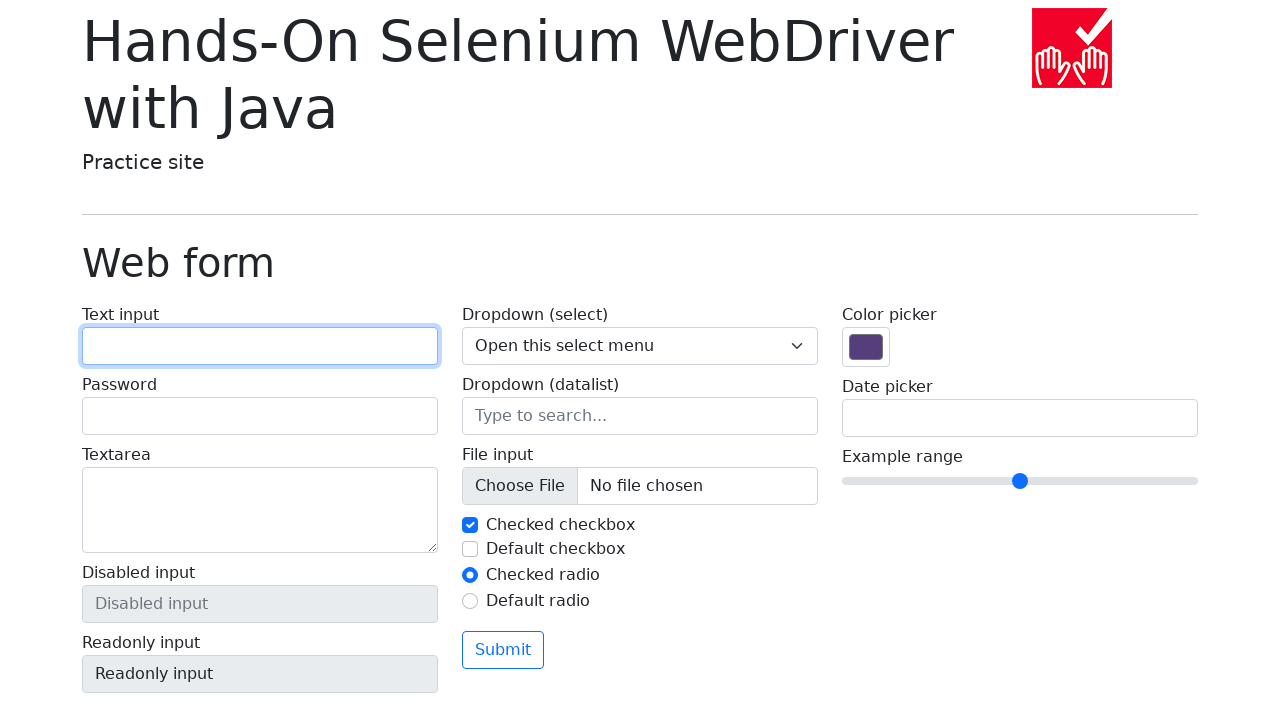

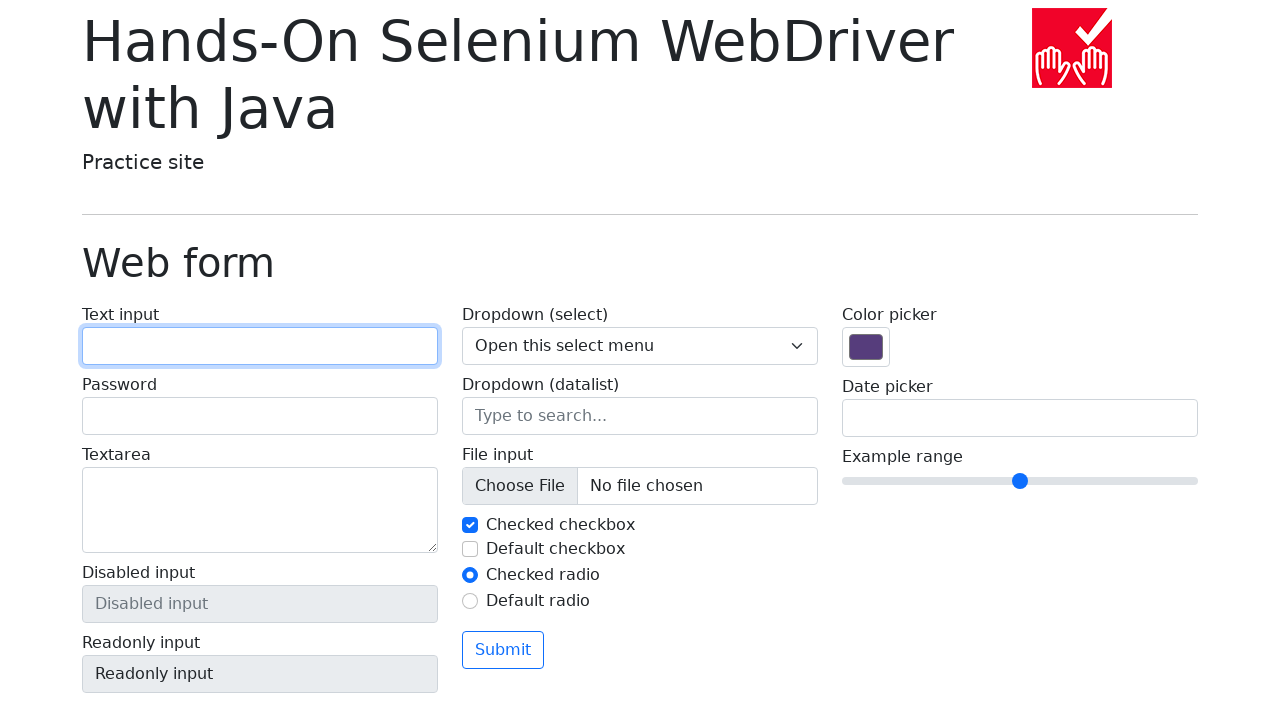